Tests that new todo items are appended to the bottom of the list by creating 3 items and verifying the count

Starting URL: https://demo.playwright.dev/todomvc

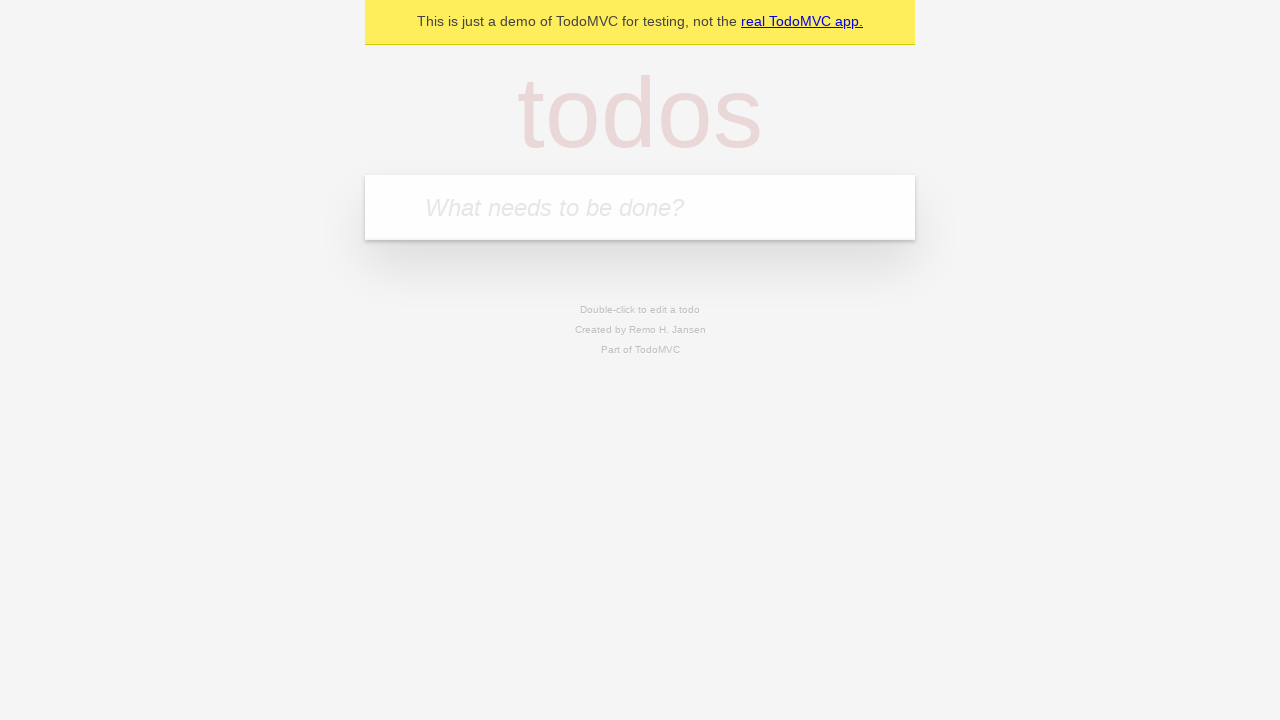

Filled todo input with 'buy some cheese' on internal:attr=[placeholder="What needs to be done?"i]
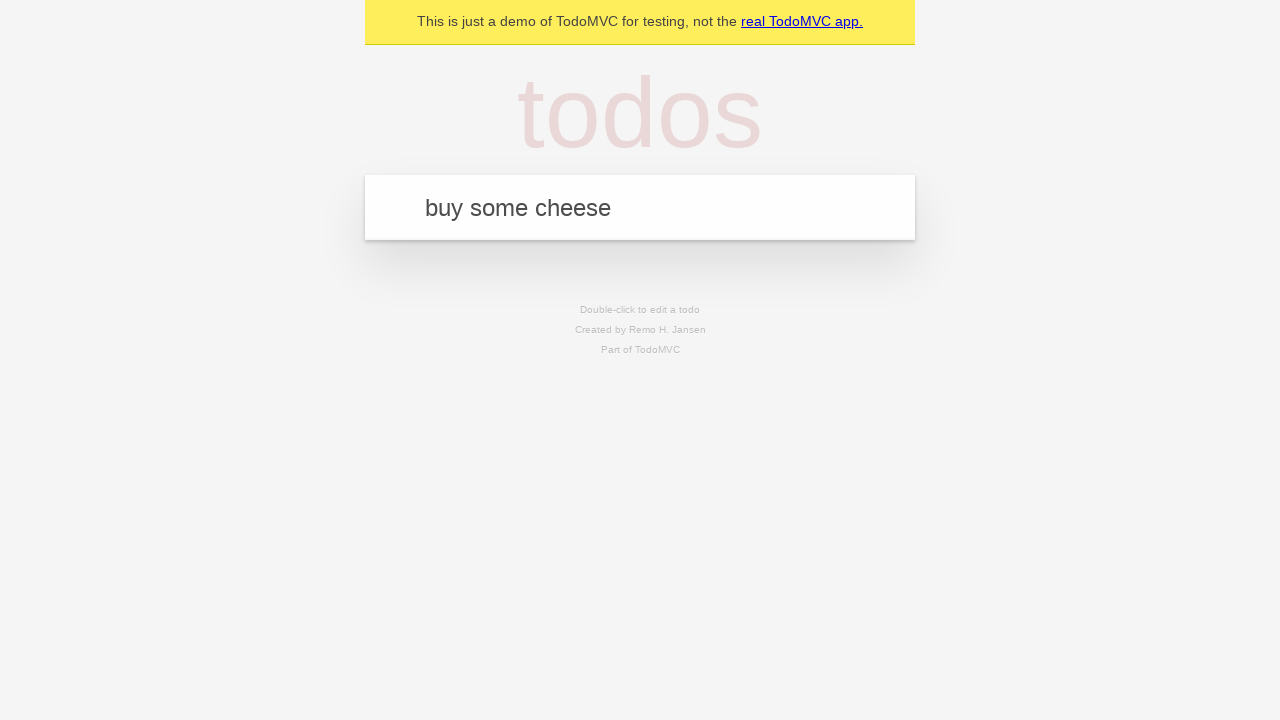

Pressed Enter to create first todo item on internal:attr=[placeholder="What needs to be done?"i]
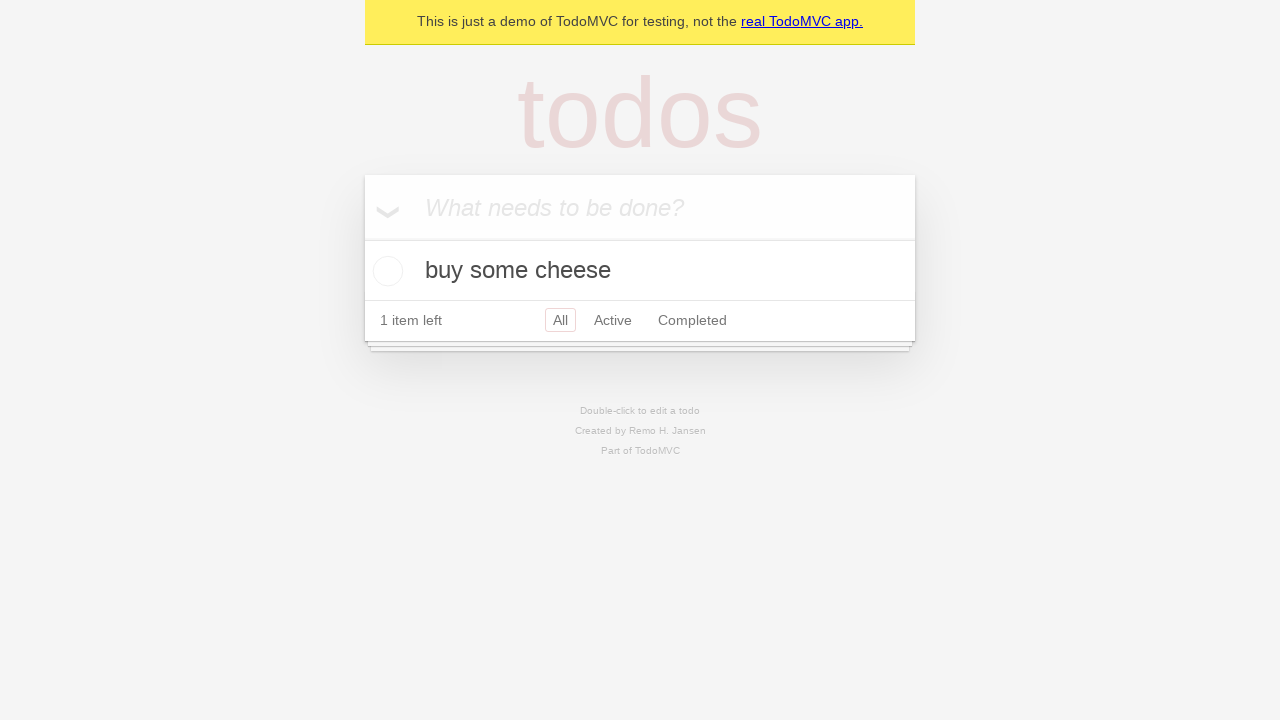

Filled todo input with 'feed the cat' on internal:attr=[placeholder="What needs to be done?"i]
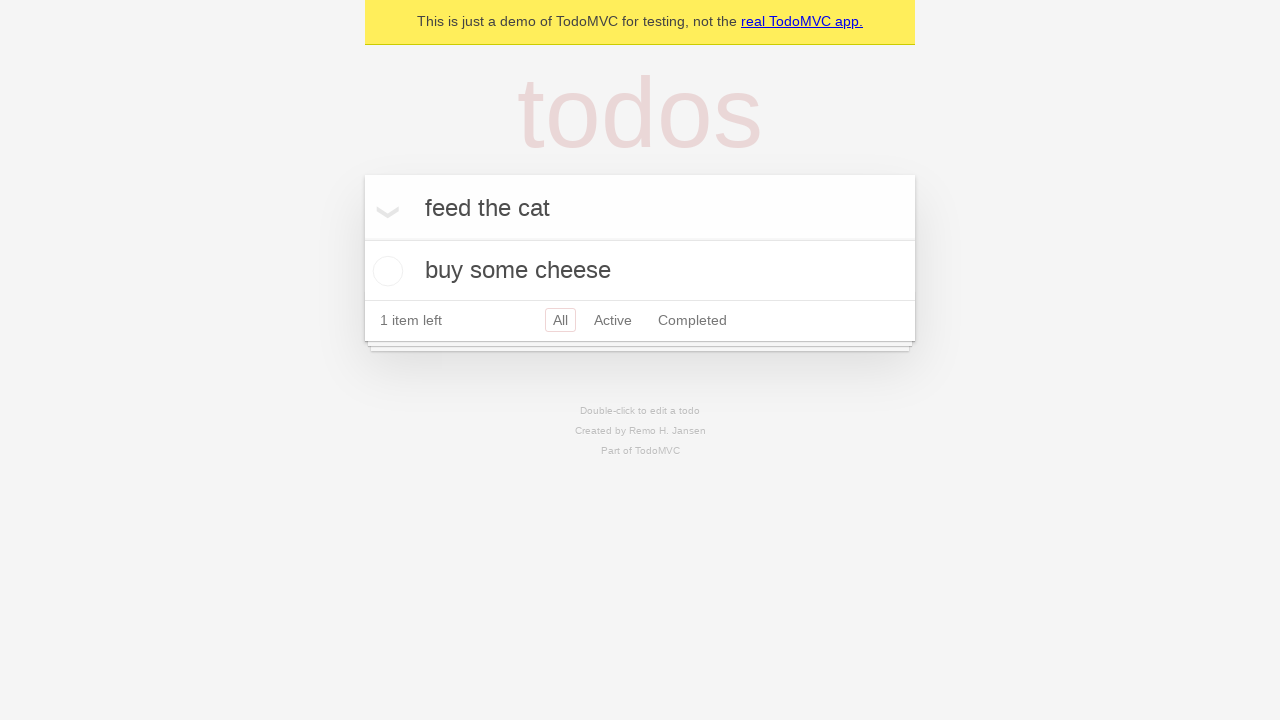

Pressed Enter to create second todo item on internal:attr=[placeholder="What needs to be done?"i]
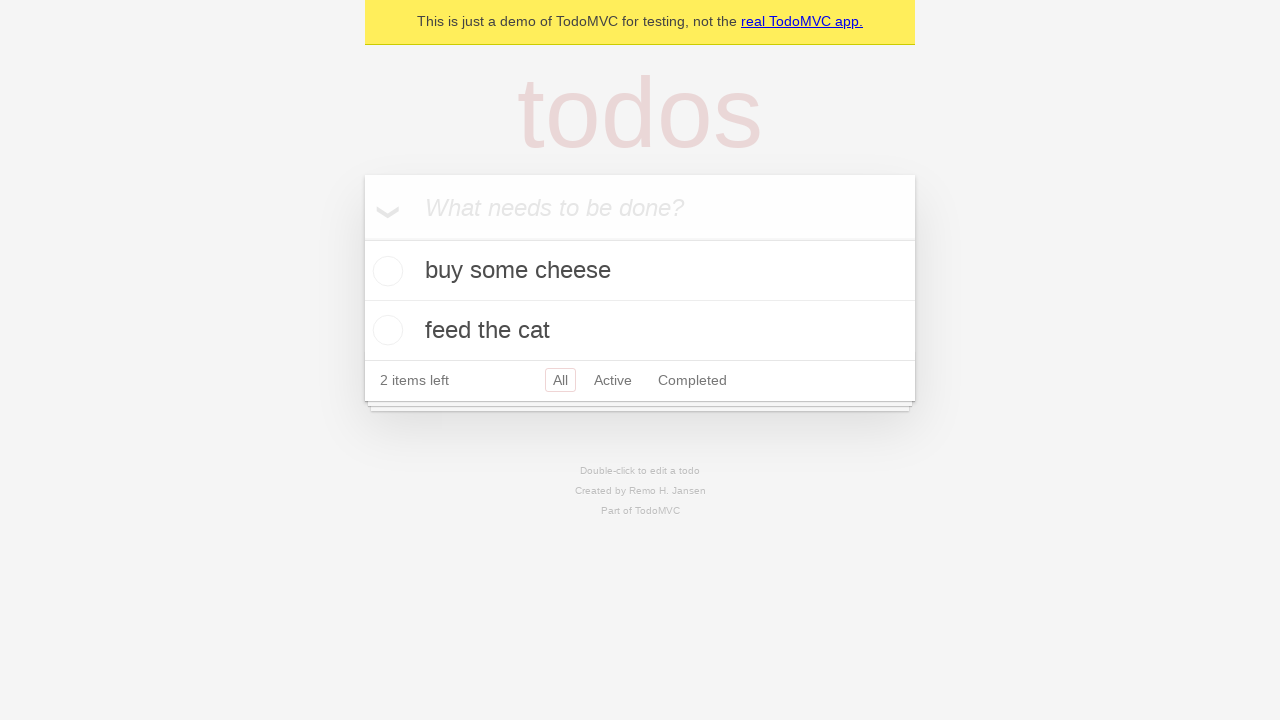

Filled todo input with 'book a doctors appointment' on internal:attr=[placeholder="What needs to be done?"i]
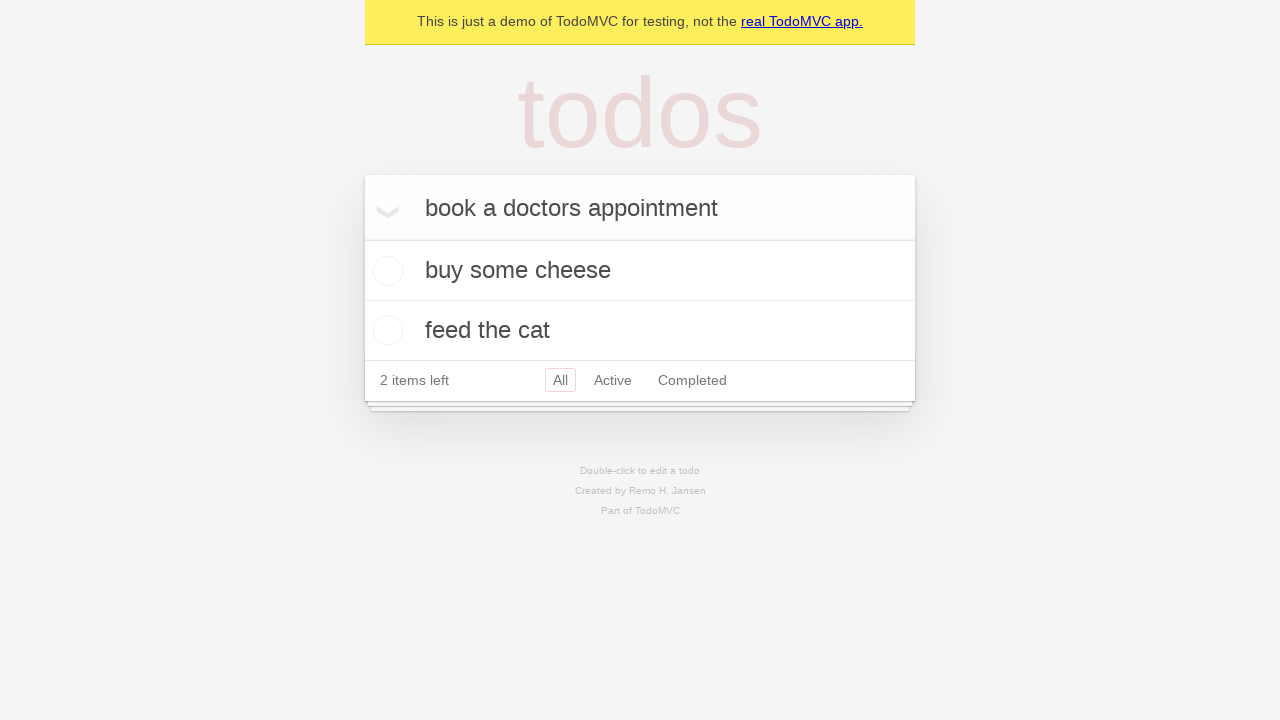

Pressed Enter to create third todo item on internal:attr=[placeholder="What needs to be done?"i]
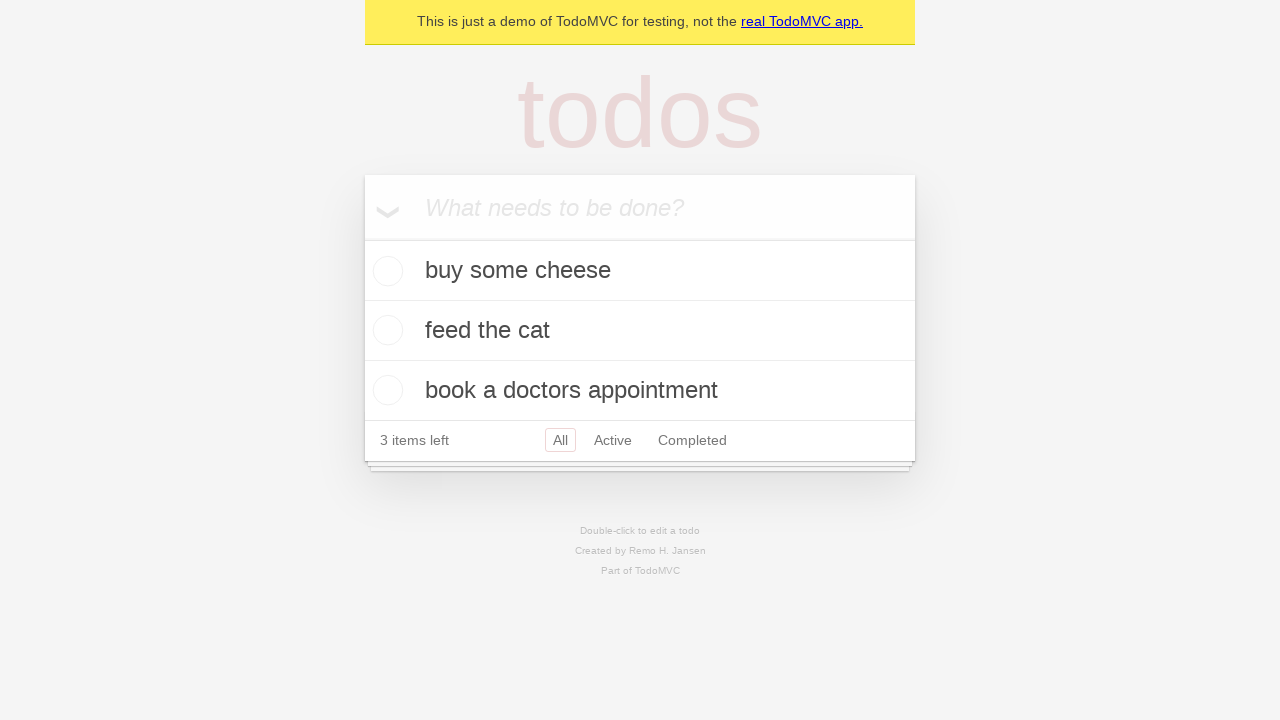

Waited for all 3 todo items to appear in DOM
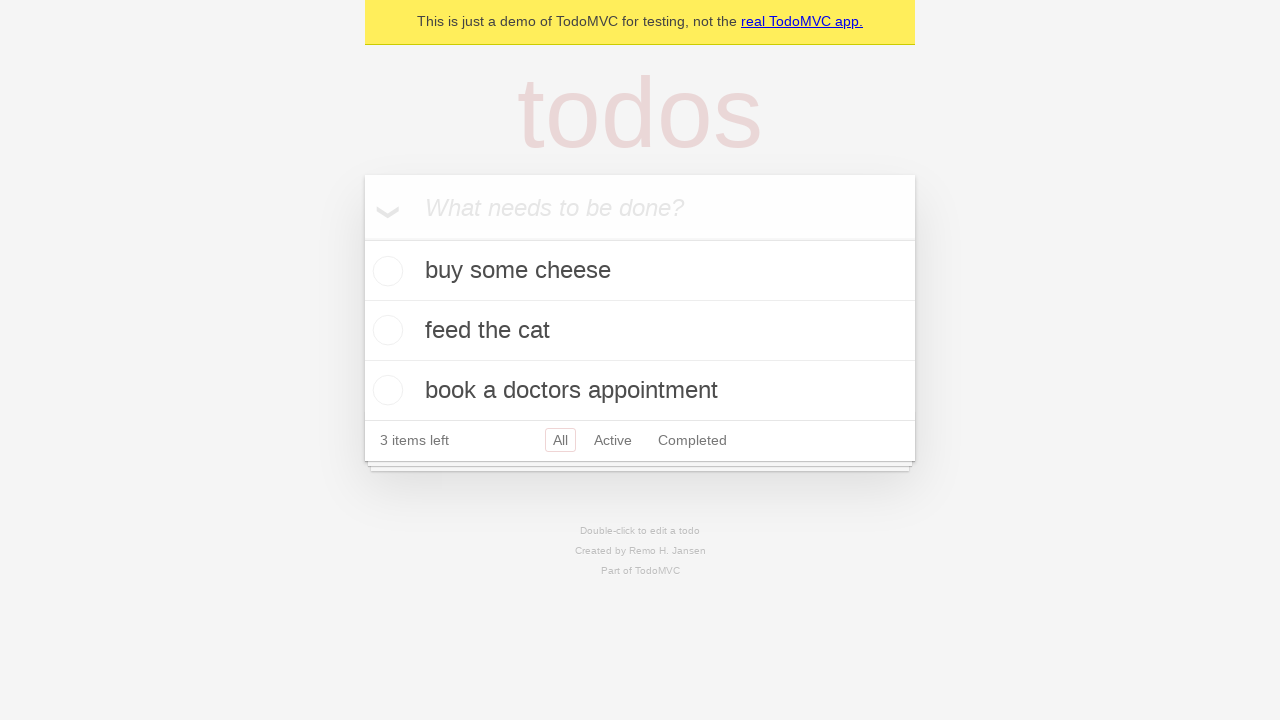

Verified '3 items left' counter is visible
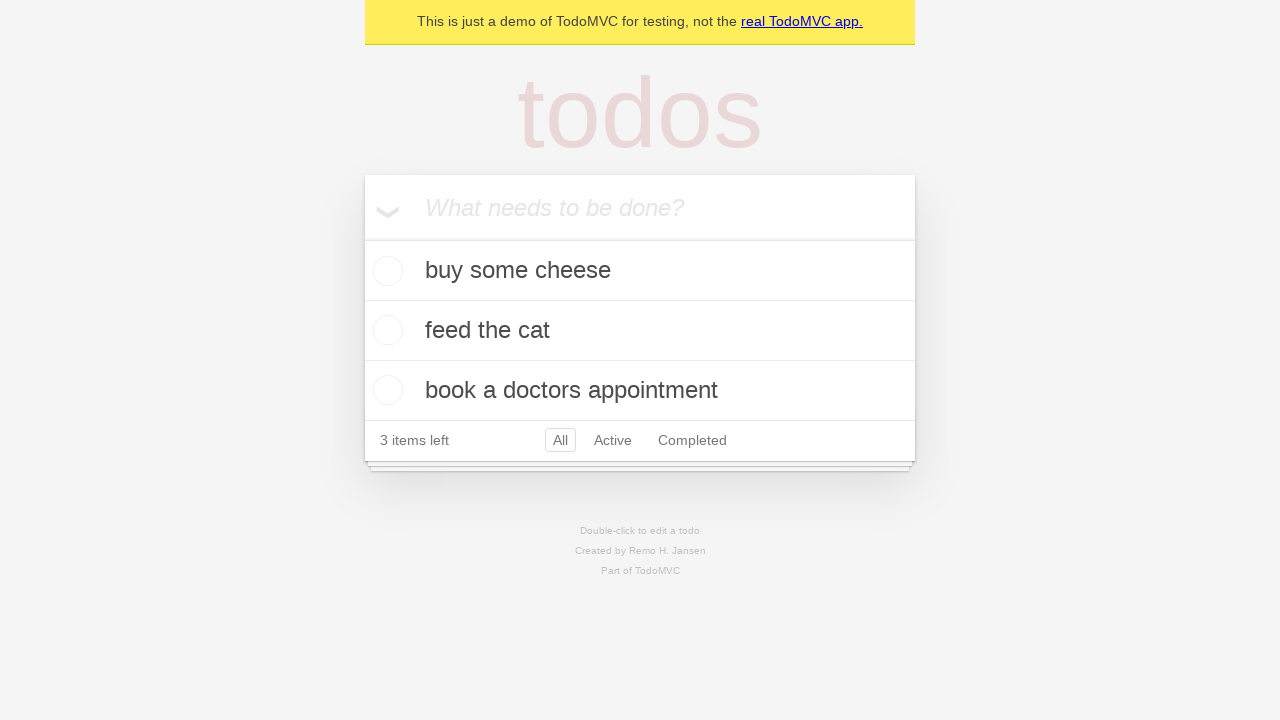

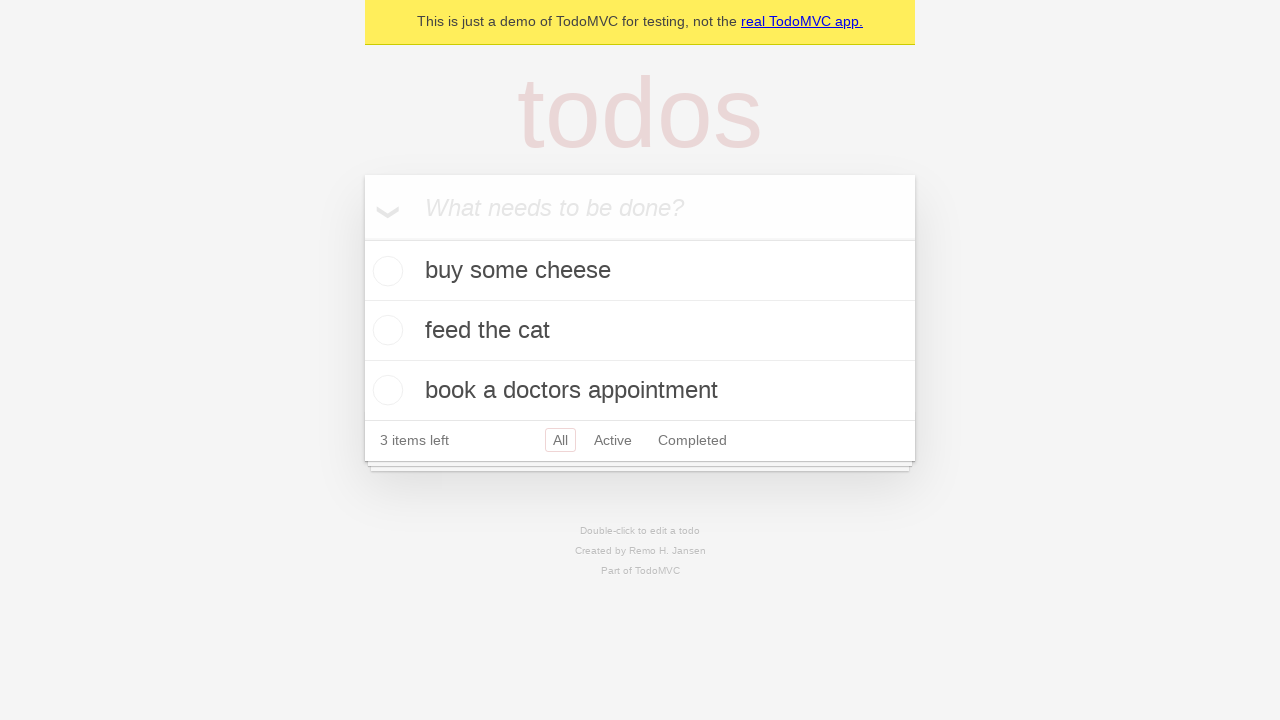